Clicks on the Random Calculator link and verifies navigation to the random calculator page

Starting URL: https://bonigarcia.dev/selenium-webdriver-java/

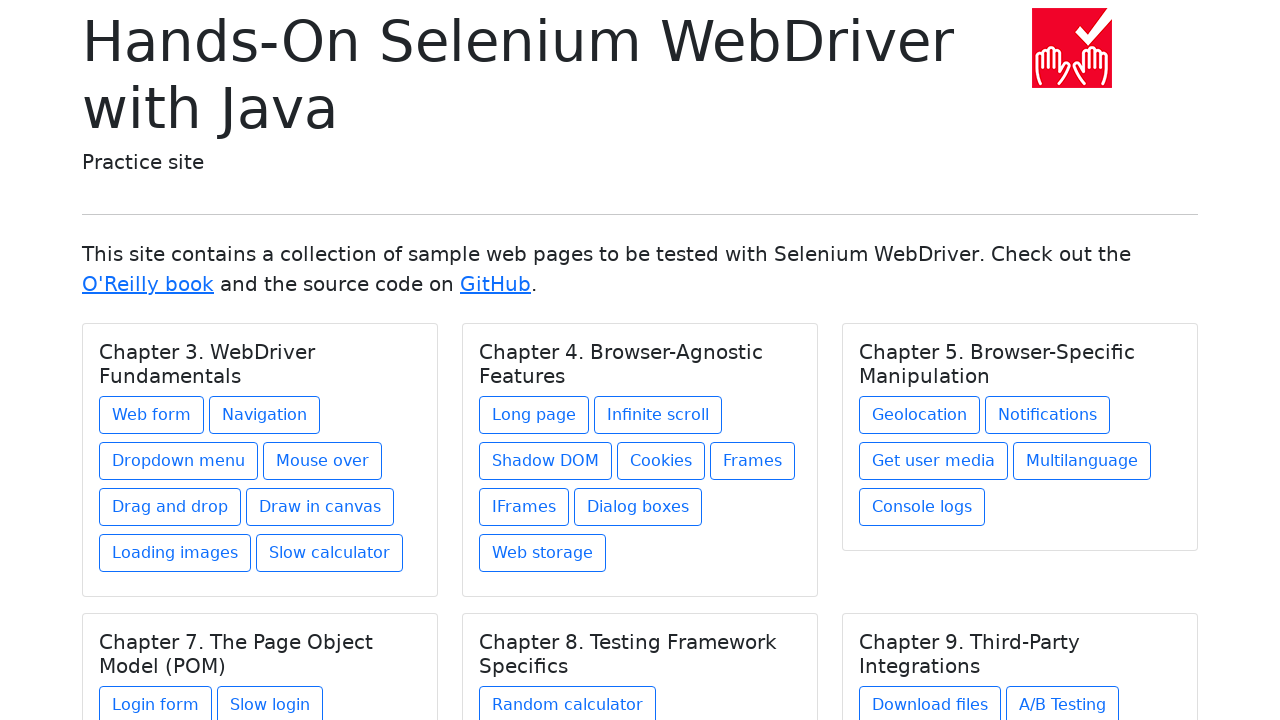

Clicked on Random Calculator link under Chapter 8 at (568, 701) on xpath=//h5[text() = 'Chapter 8. Testing Framework Specifics']/../a[contains(@hre
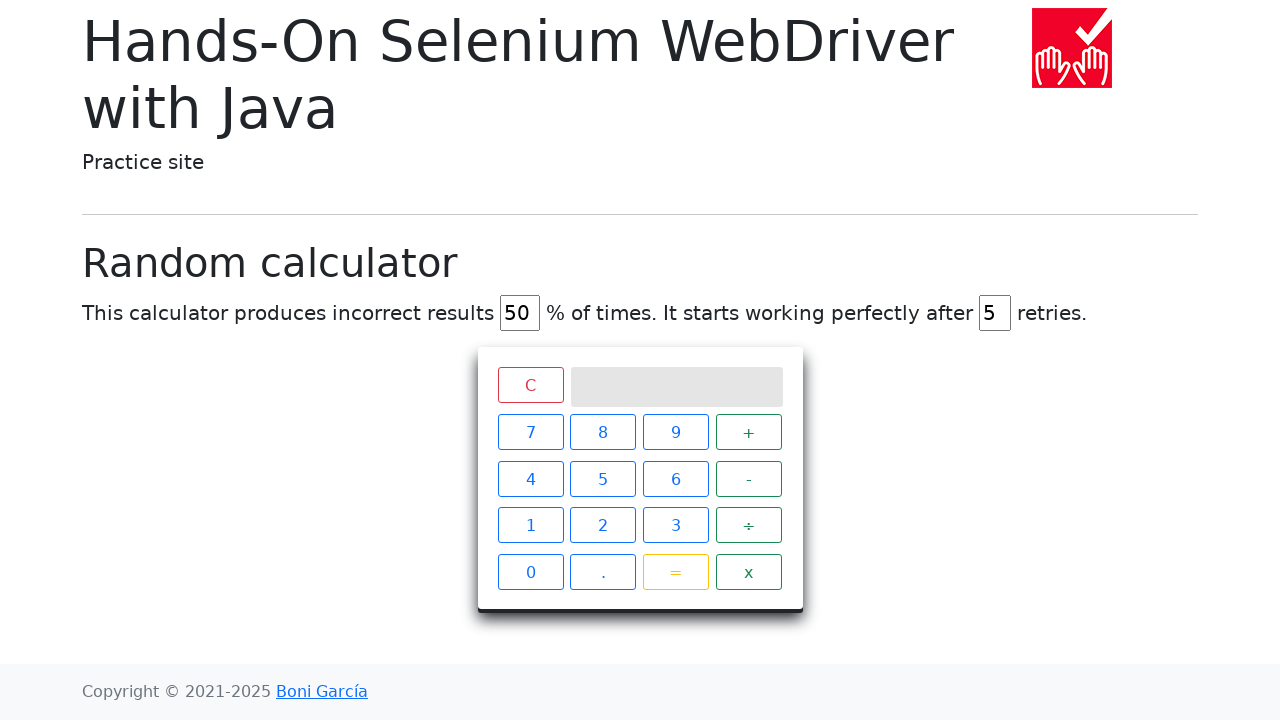

Random calculator page loaded - display element found
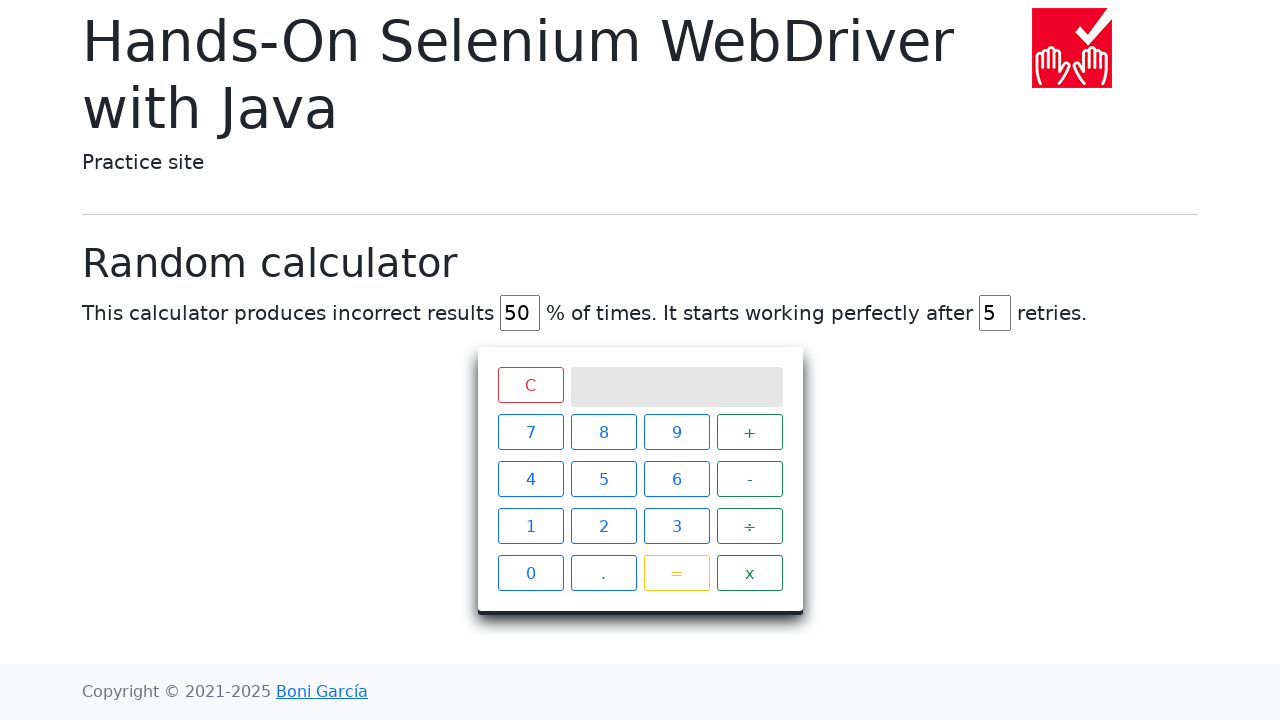

Verified navigation to random calculator page URL
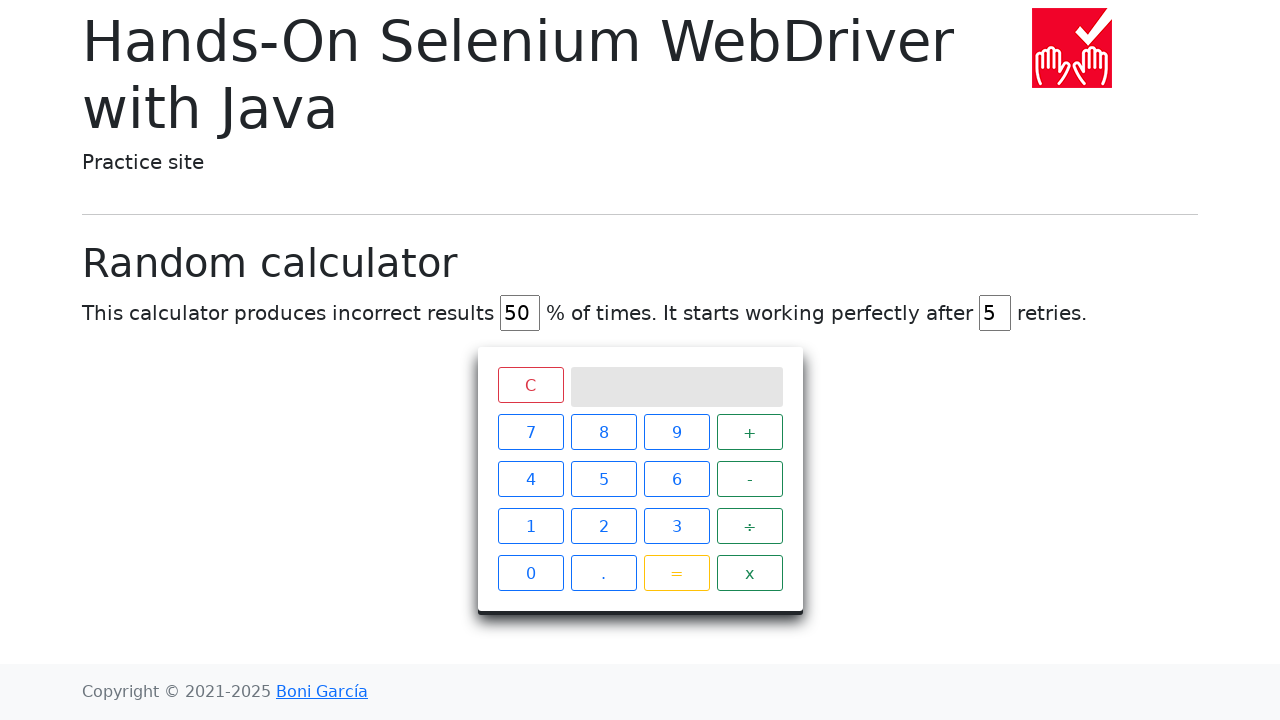

Verified page heading displays 'Random calculator'
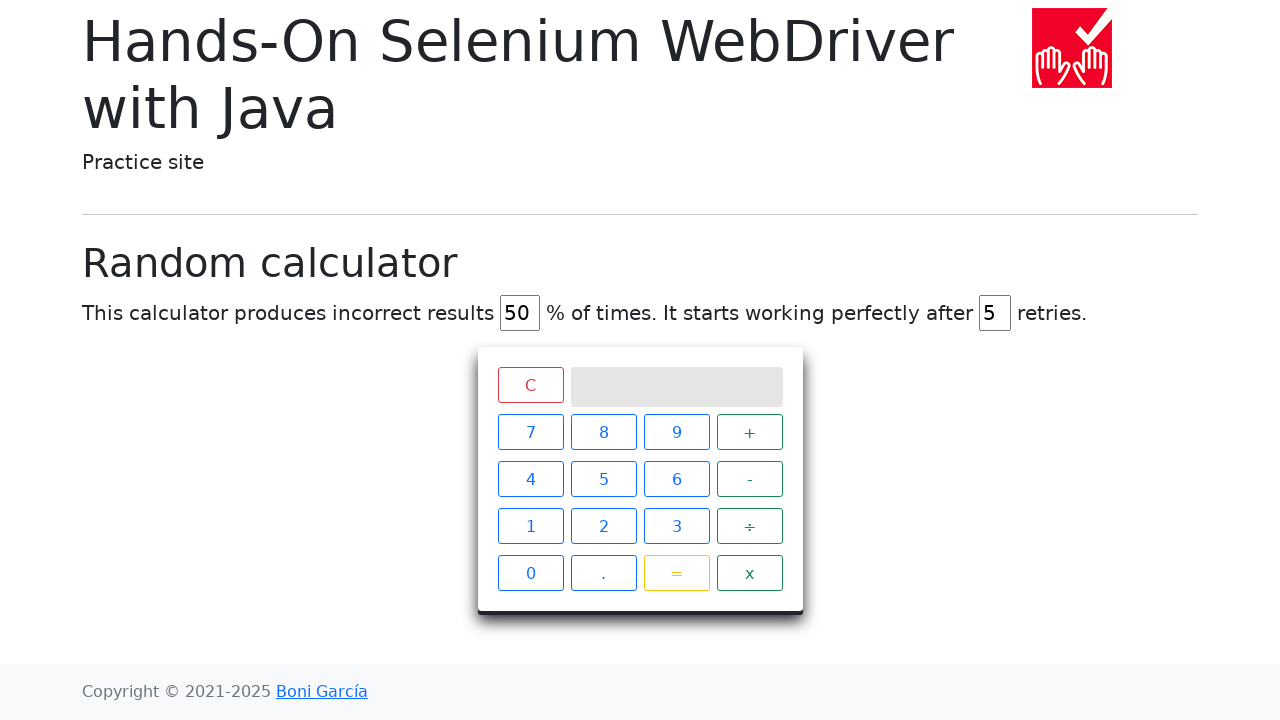

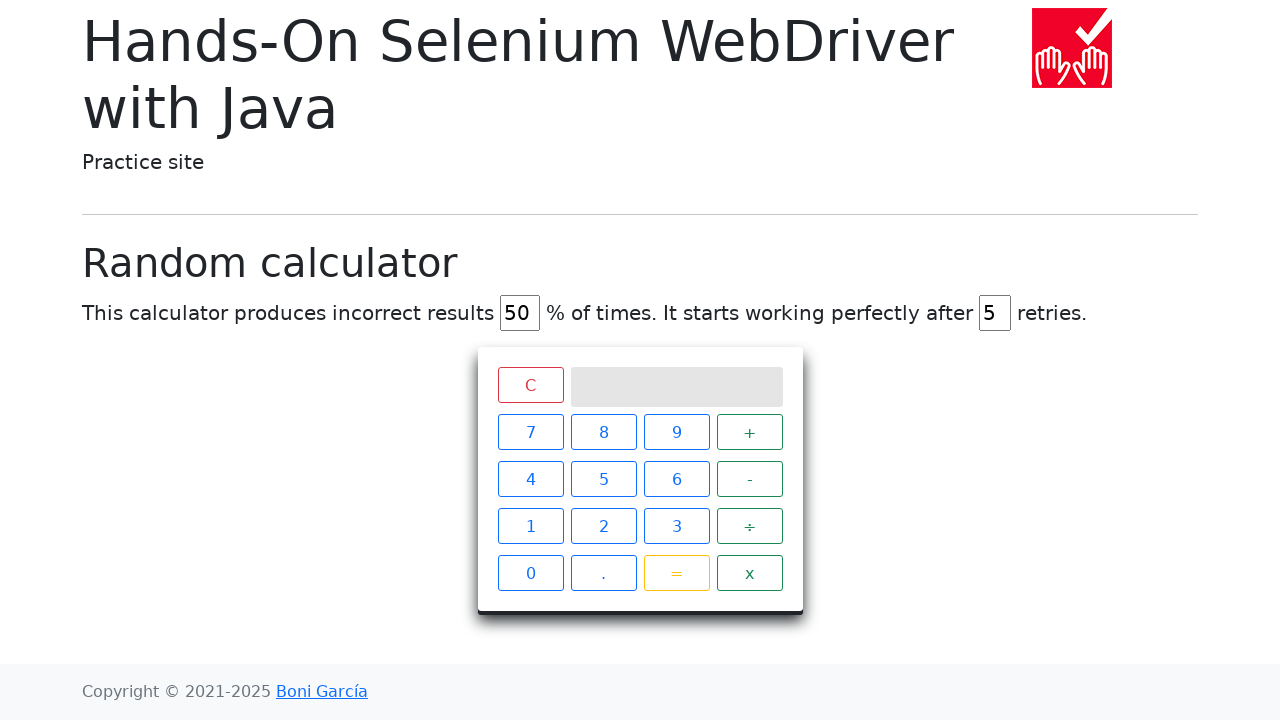